Tests form interaction by extracting a value from an element's attribute, calculating a mathematical result, filling in the answer field, selecting checkboxes and radio buttons, and submitting the form.

Starting URL: http://suninjuly.github.io/get_attribute.html

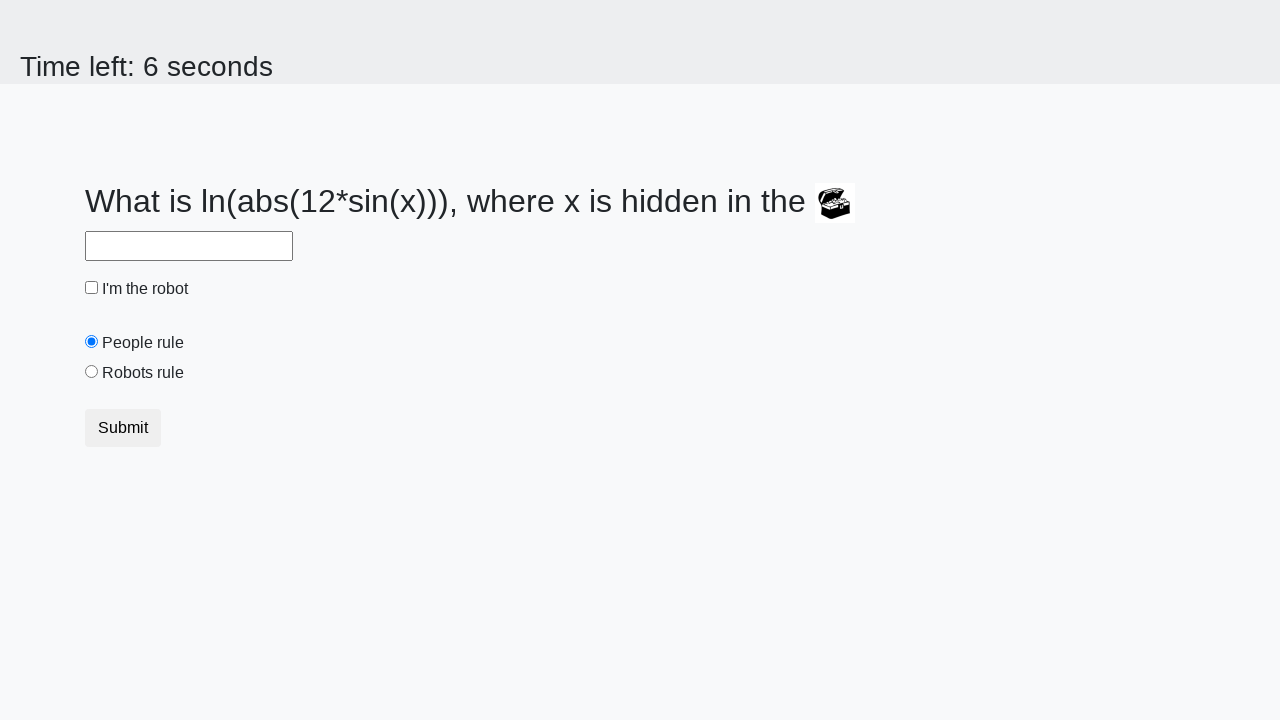

Located treasure element with ID 'treasure'
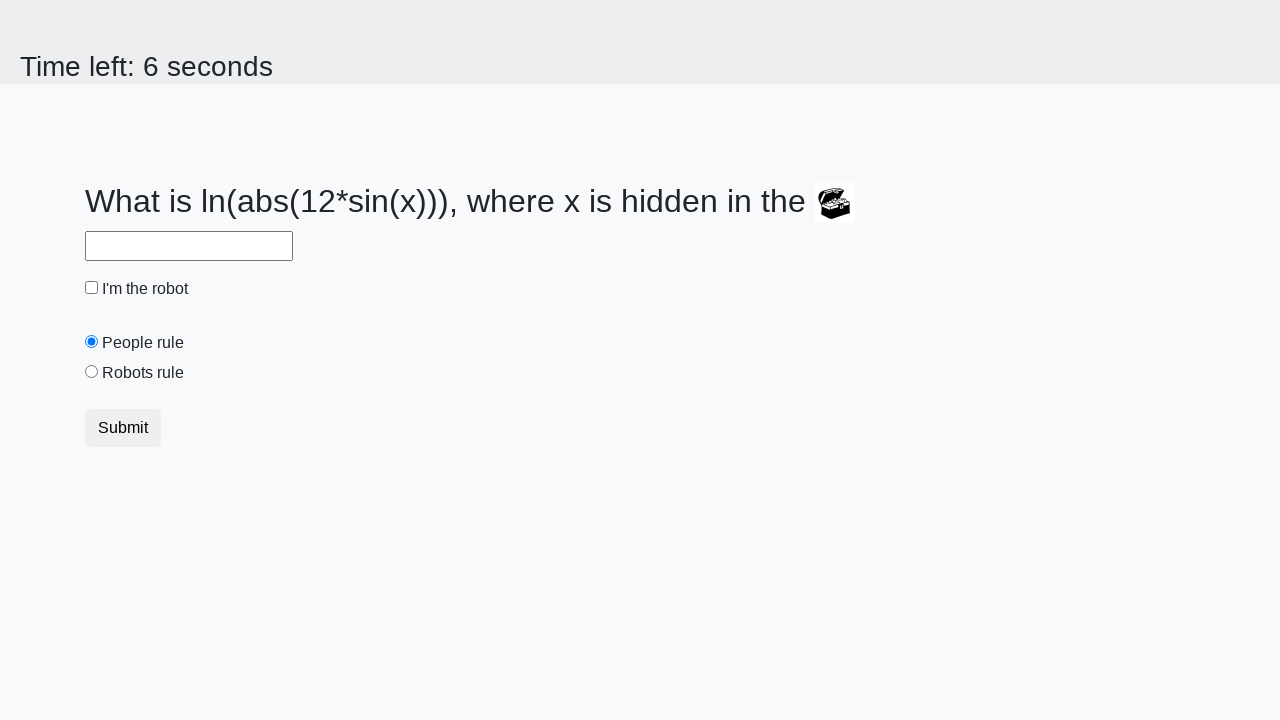

Extracted 'valuex' attribute from treasure element: 465
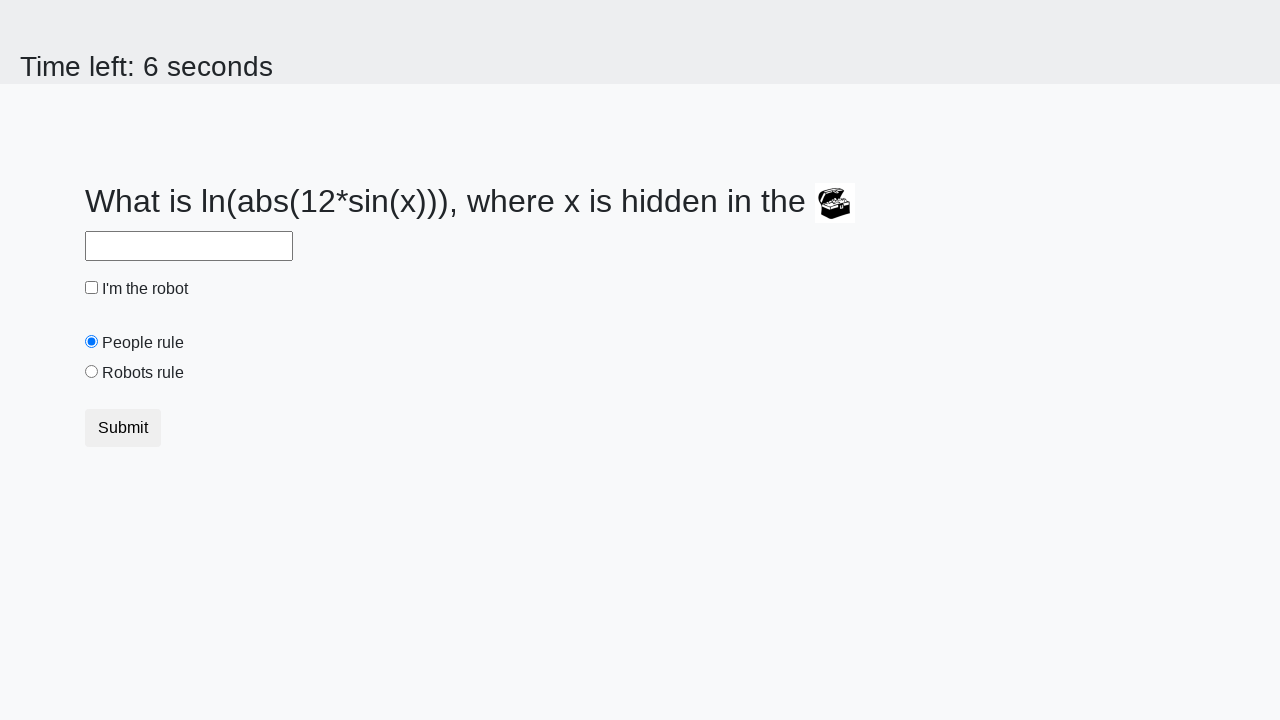

Calculated mathematical result: -0.6324782965389893
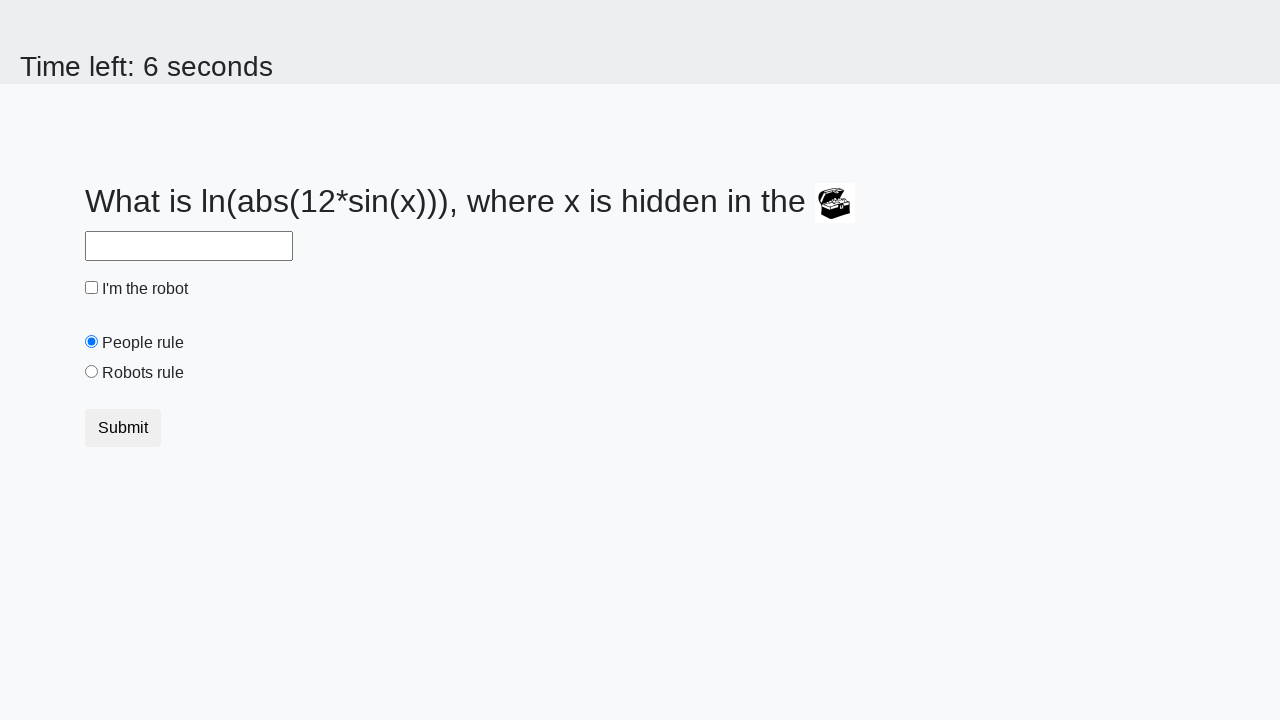

Filled answer field with calculated value: -0.6324782965389893 on #answer
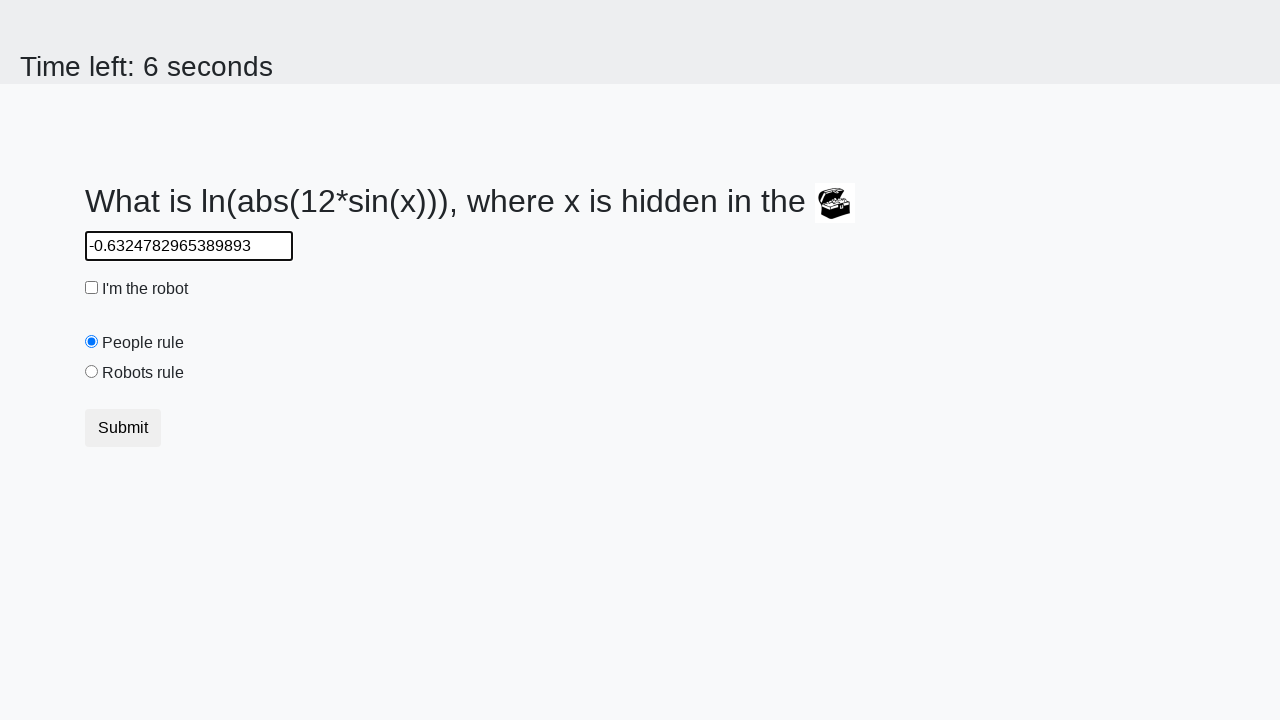

Clicked robot checkbox at (92, 288) on #robotCheckbox
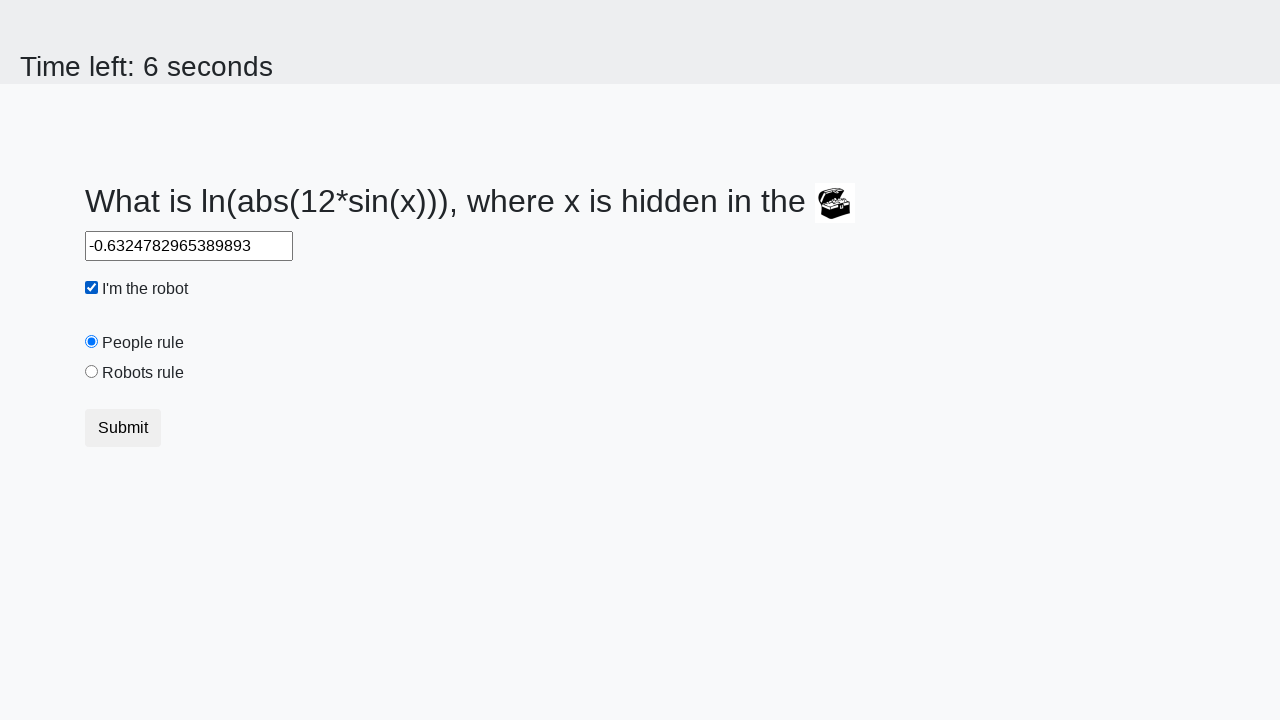

Clicked robots rule radio button at (92, 372) on #robotsRule
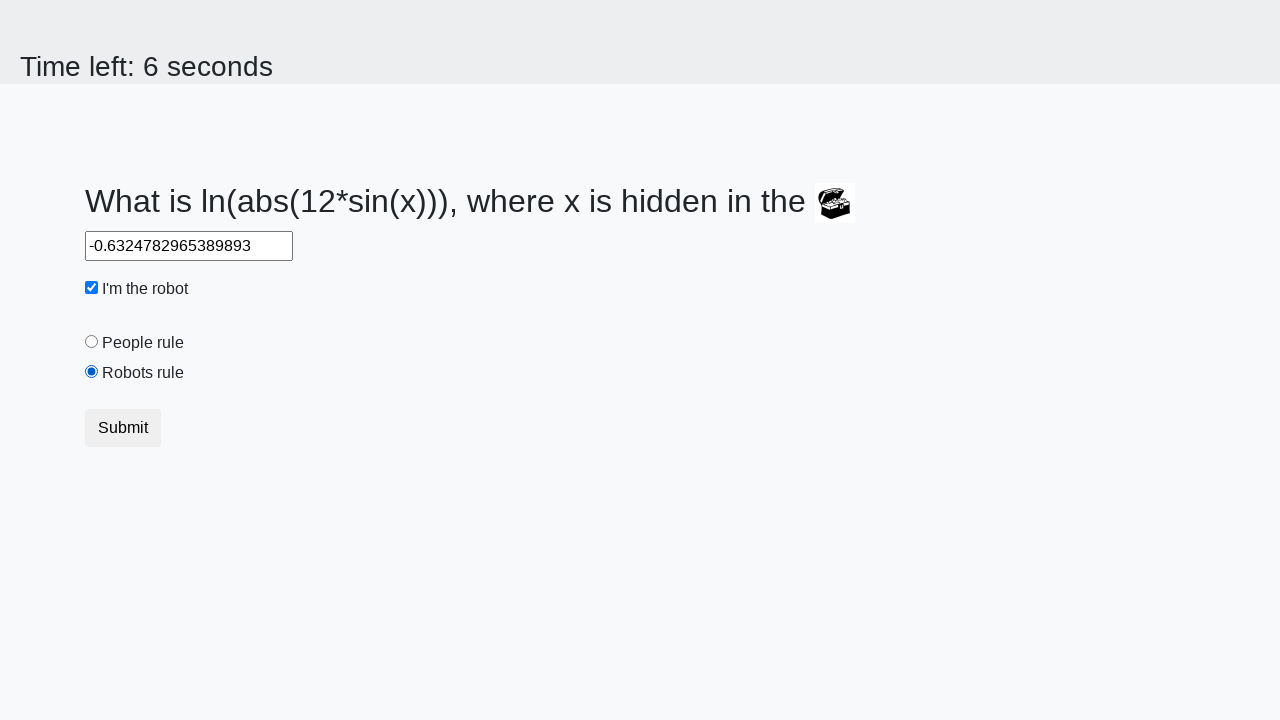

Clicked submit button to submit form at (123, 428) on .btn-default
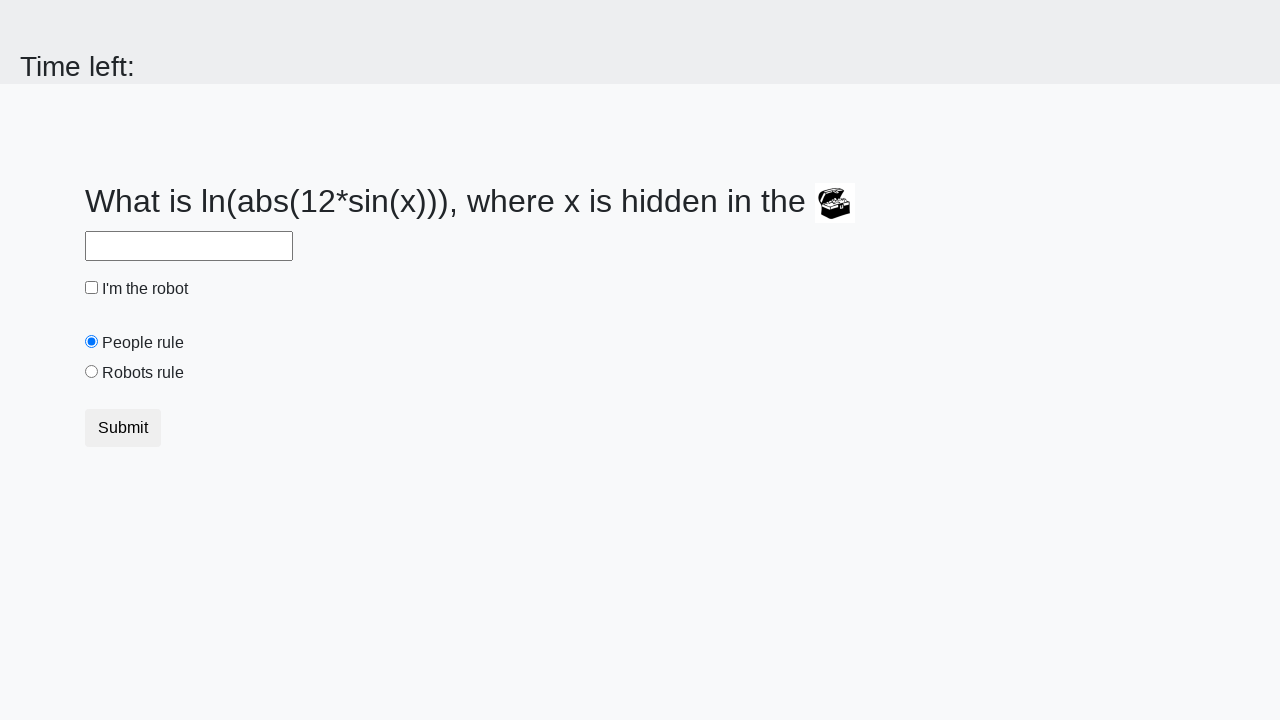

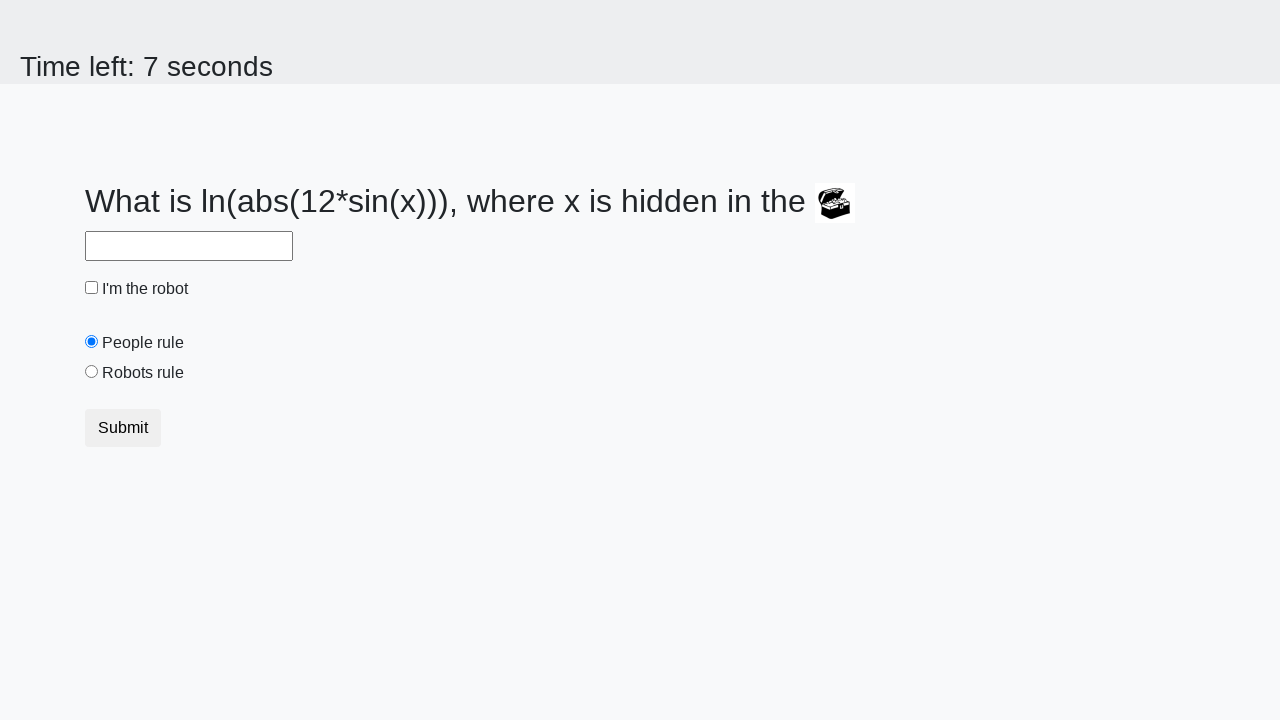